Tests JavaScript execution and page scrolling functionality by scrolling down the page using JavaScript and keyboard shortcuts

Starting URL: https://www.vstu.ru

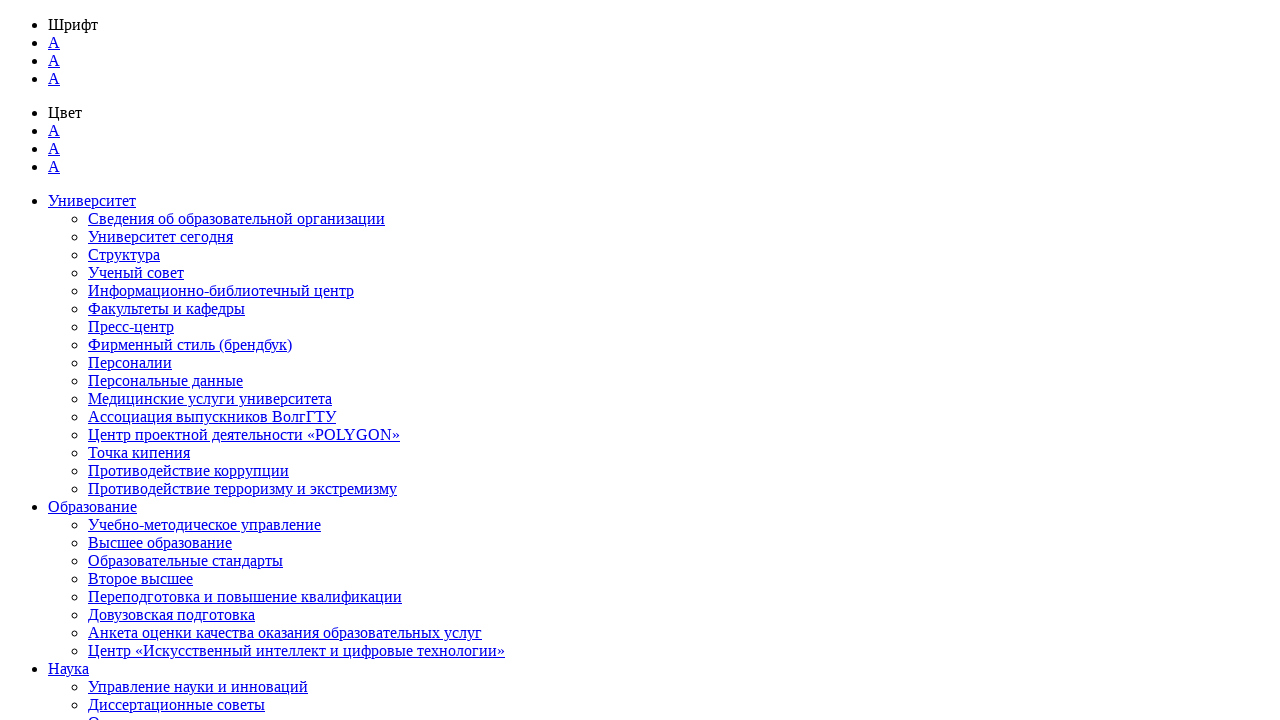

Scrolled down 500 pixels using JavaScript
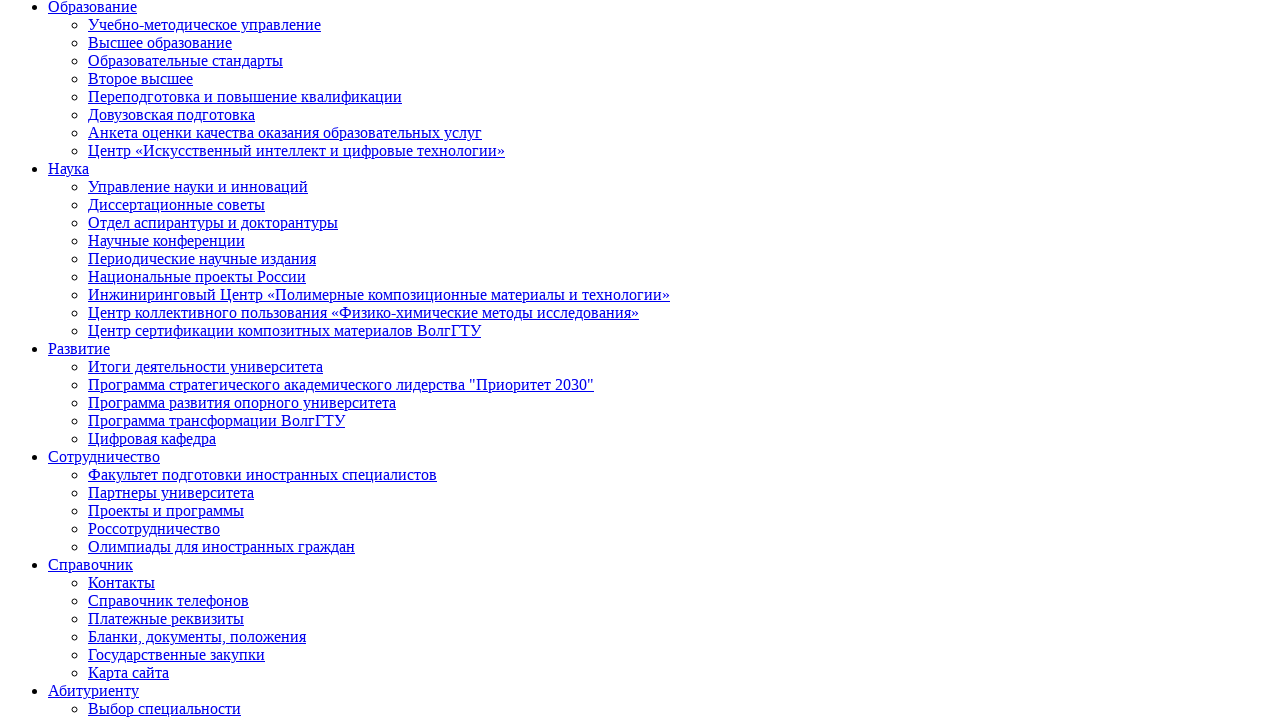

Scrolled to bottom of page using Ctrl+End keyboard shortcut
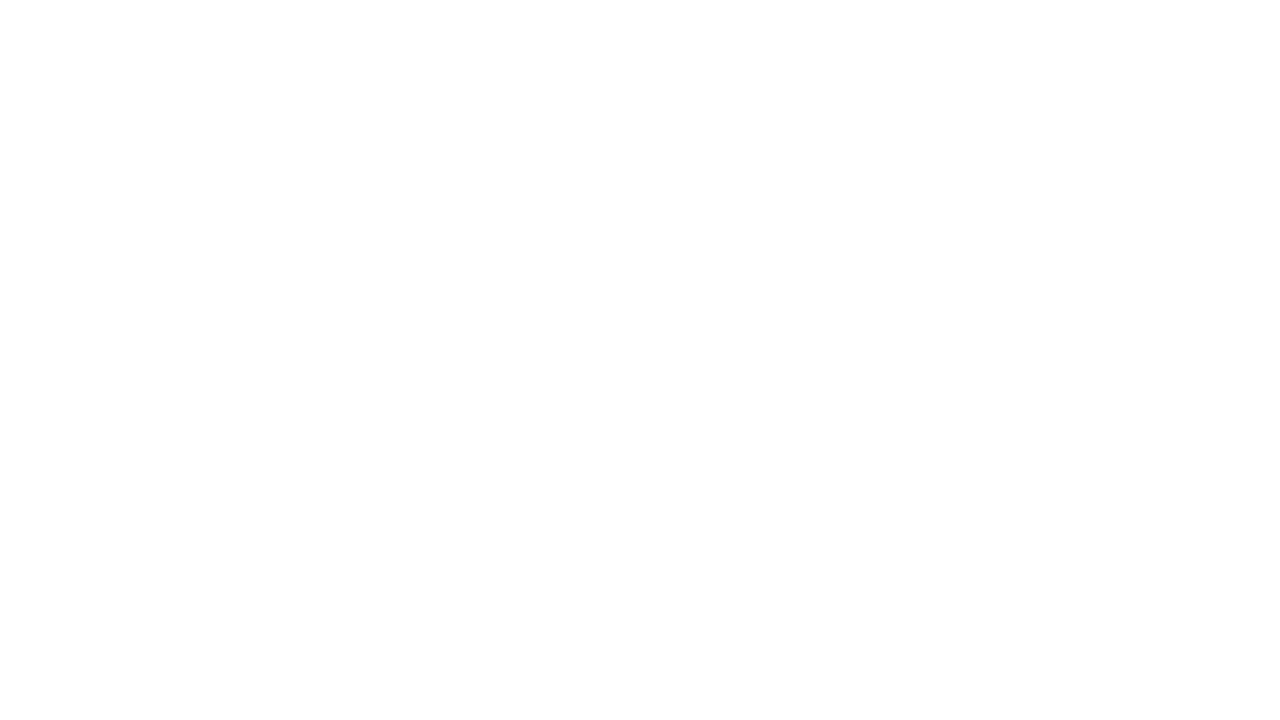

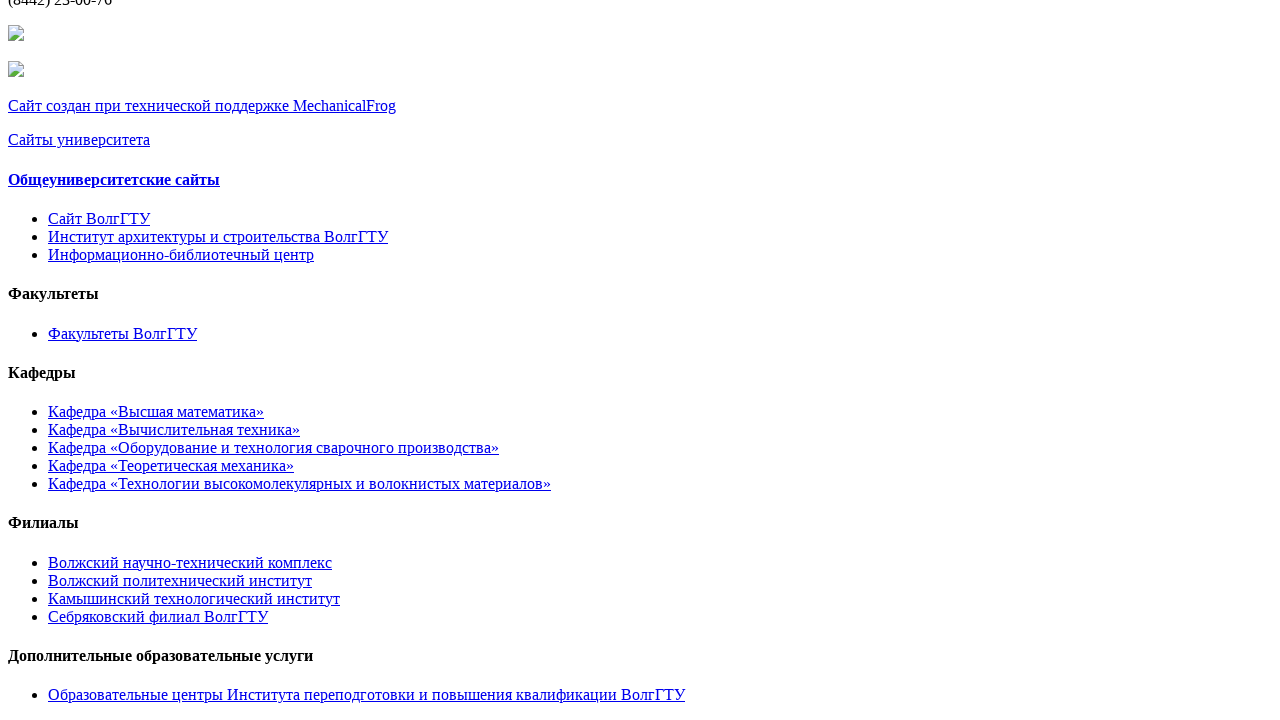